Tests file download functionality by navigating to a download page, clicking the first download link, and verifying that a file is downloaded successfully.

Starting URL: https://the-internet.herokuapp.com/download

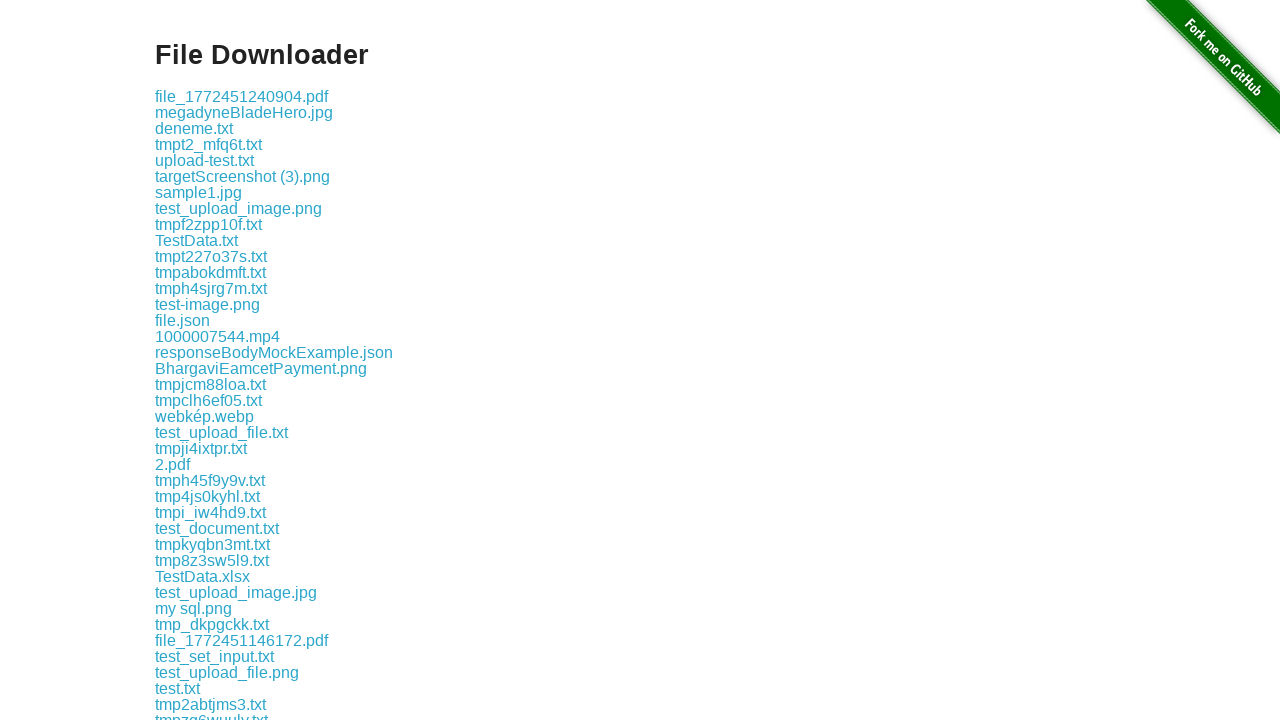

Navigated to download page
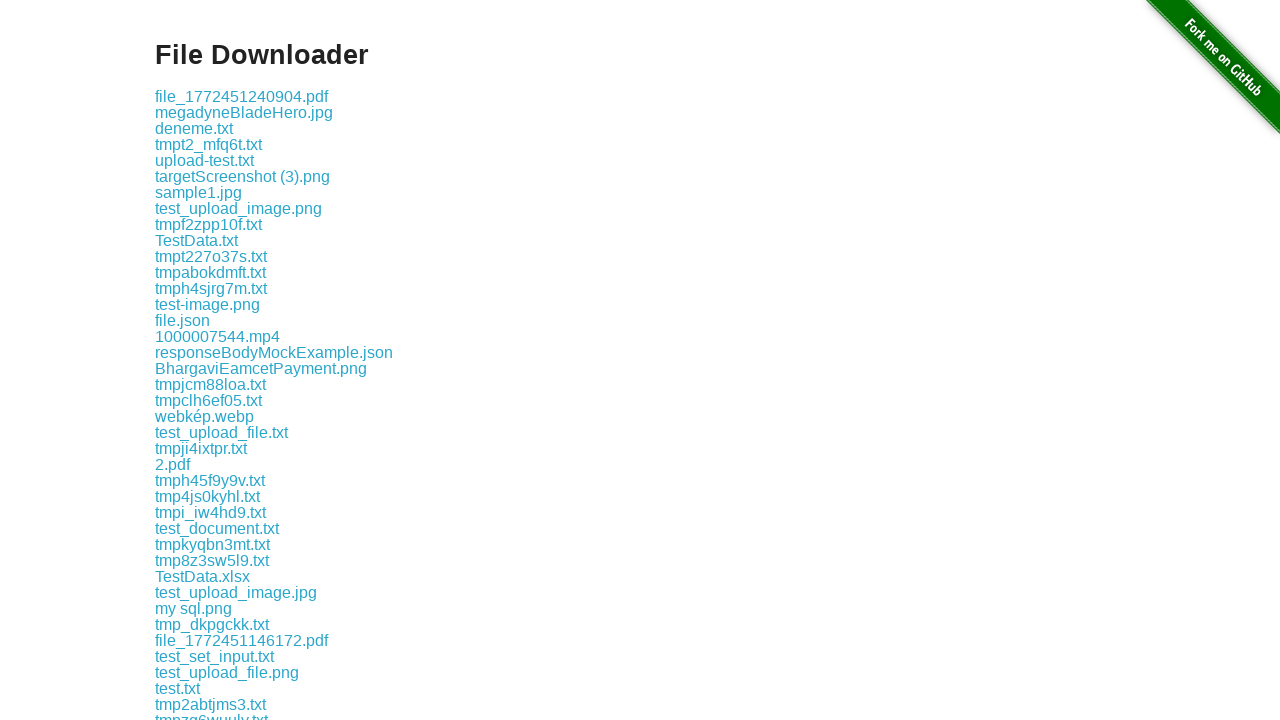

Located first download link
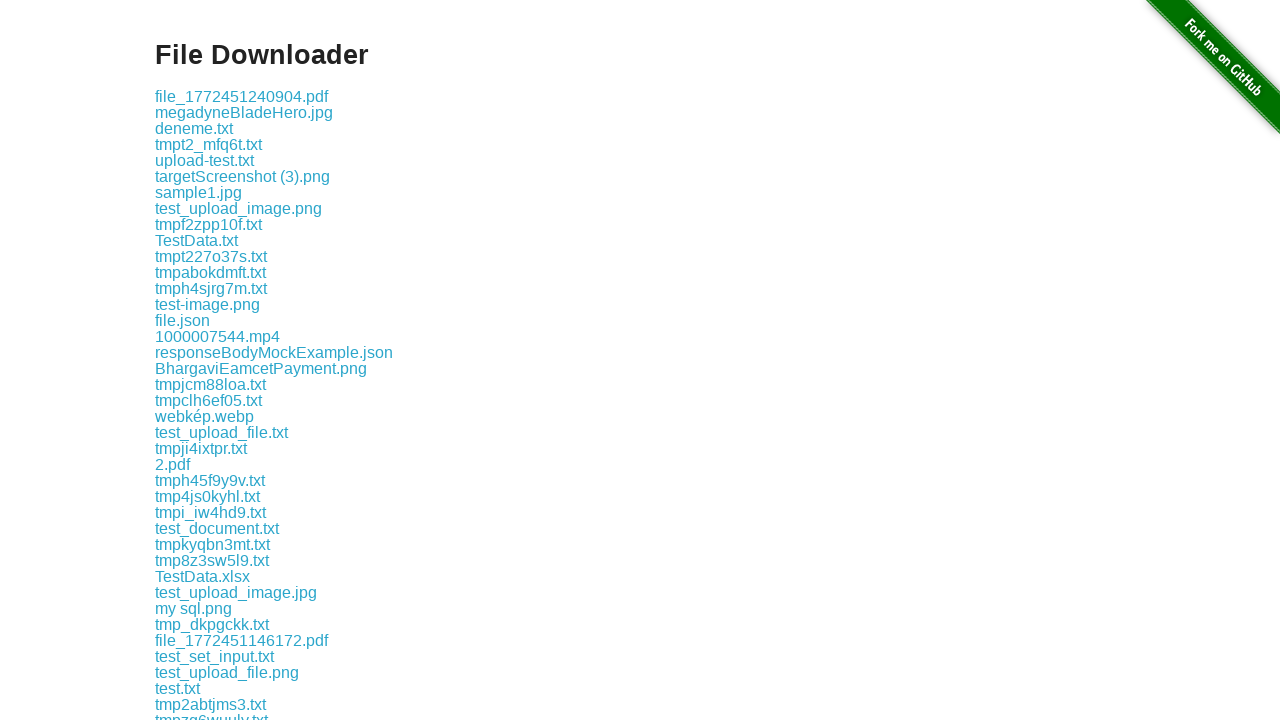

Clicked first download link at (242, 96) on .example a >> nth=0
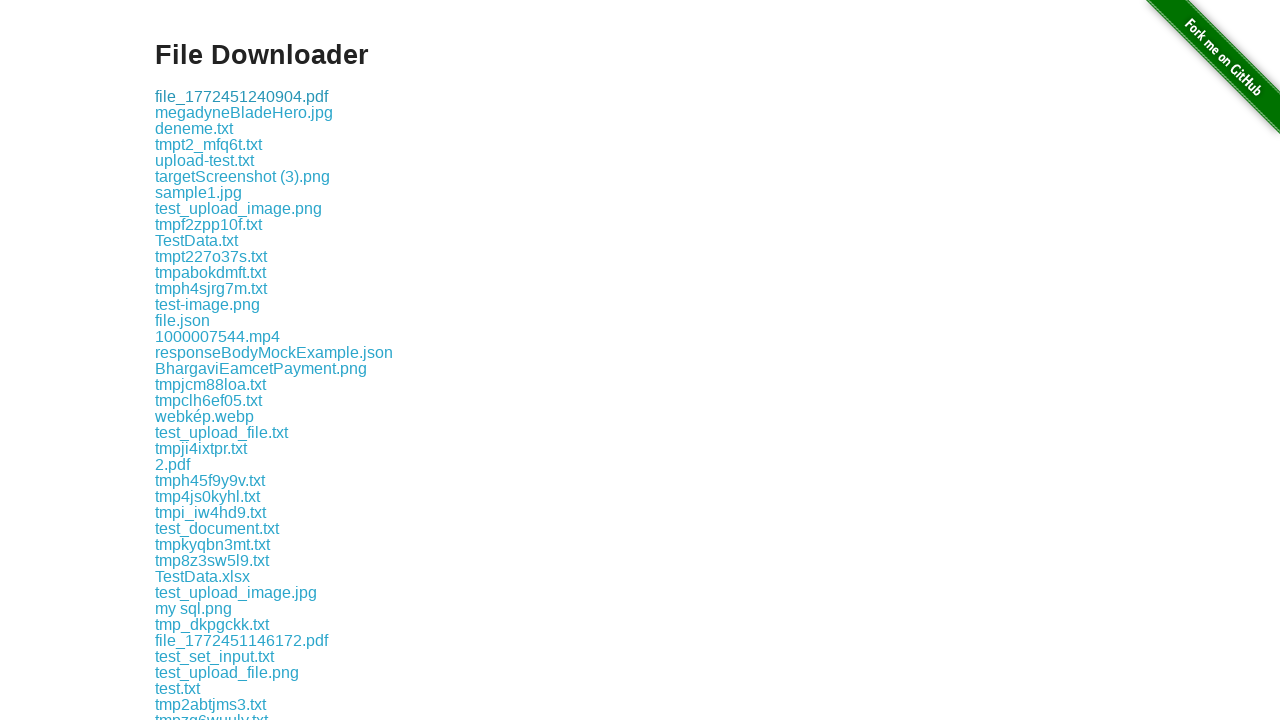

Waited 2 seconds for download to complete
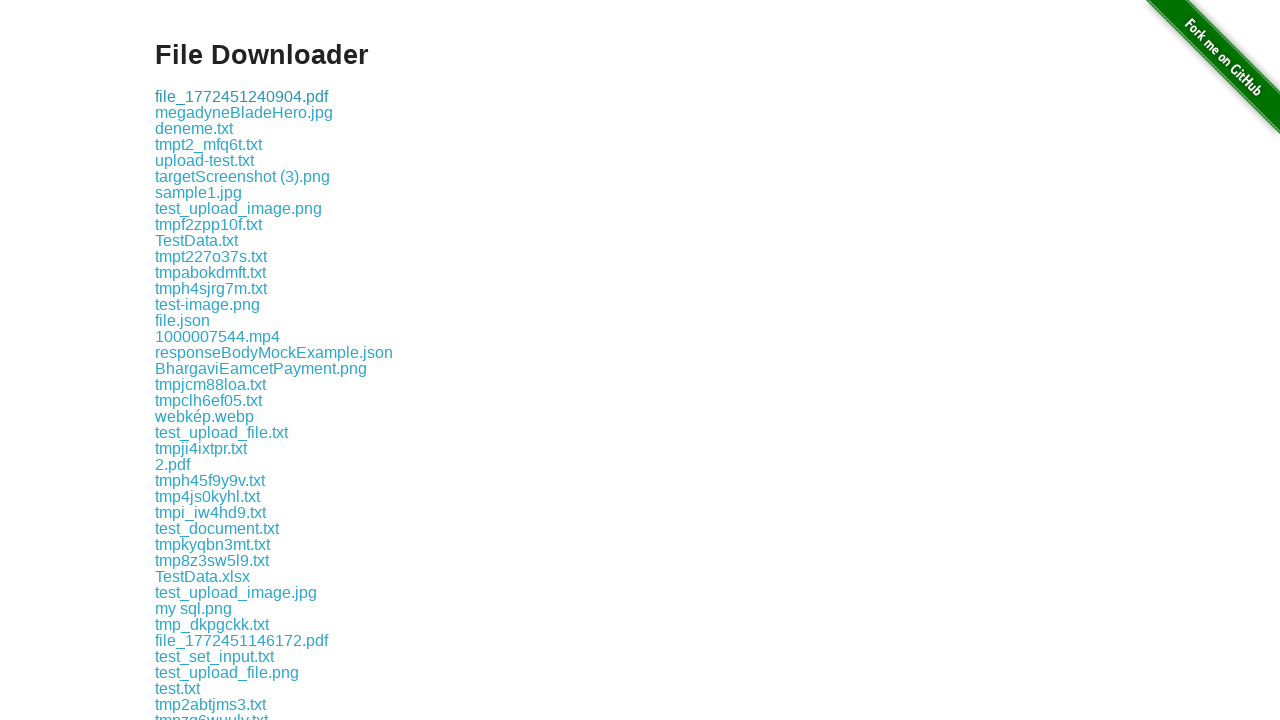

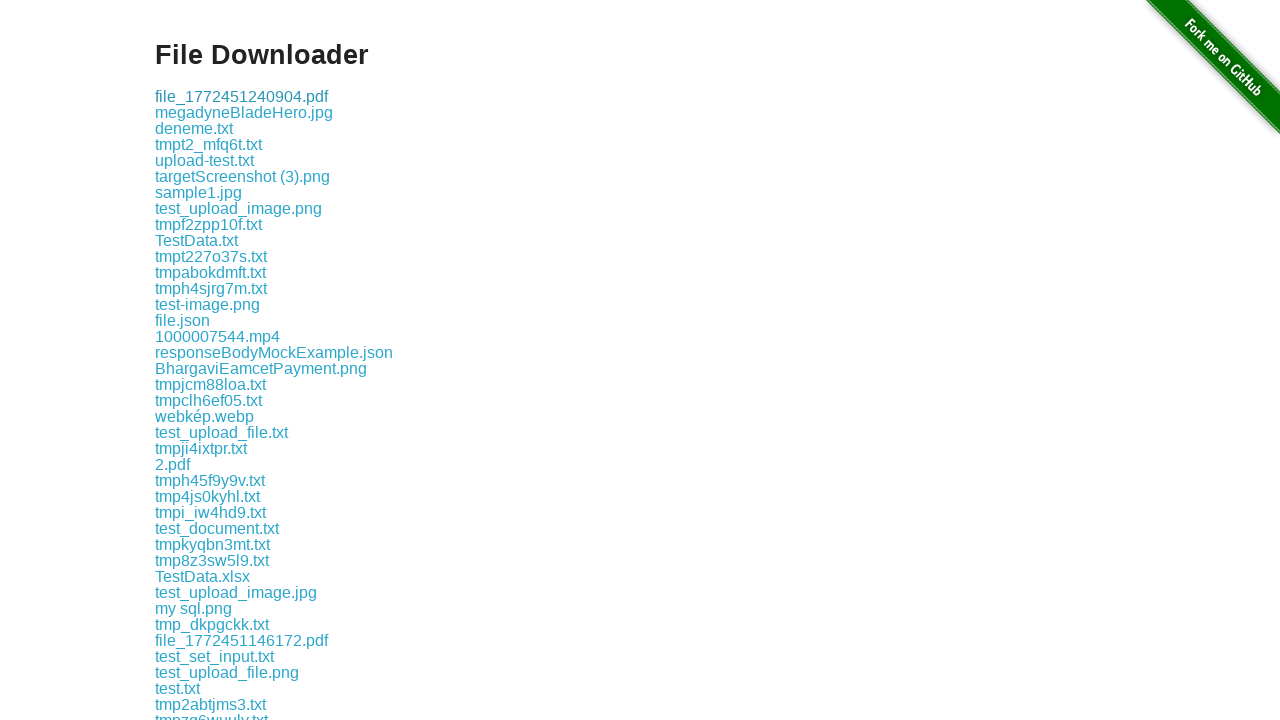